Tests dropdown selection functionality by selecting options from single and multiple select dropdowns, including selecting and deselecting items

Starting URL: https://syntaxprojects.com/basic-select-dropdown-demo-homework.php

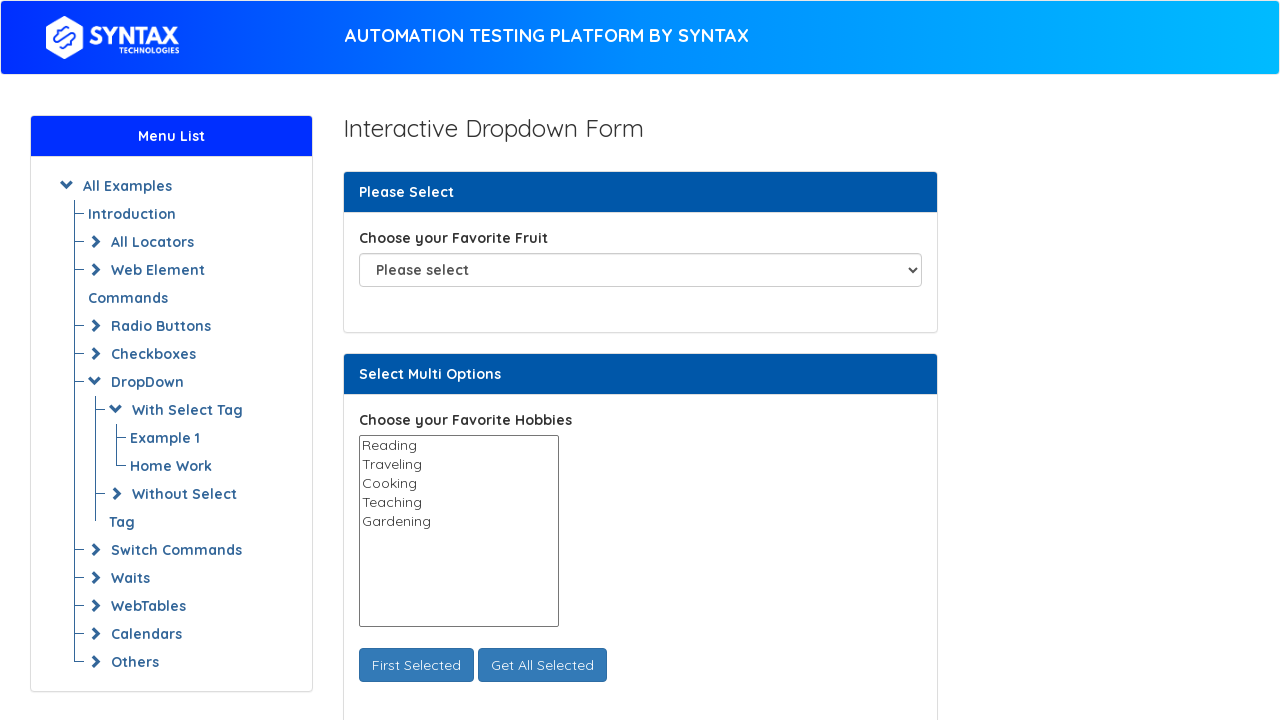

Navigated to dropdown demo page
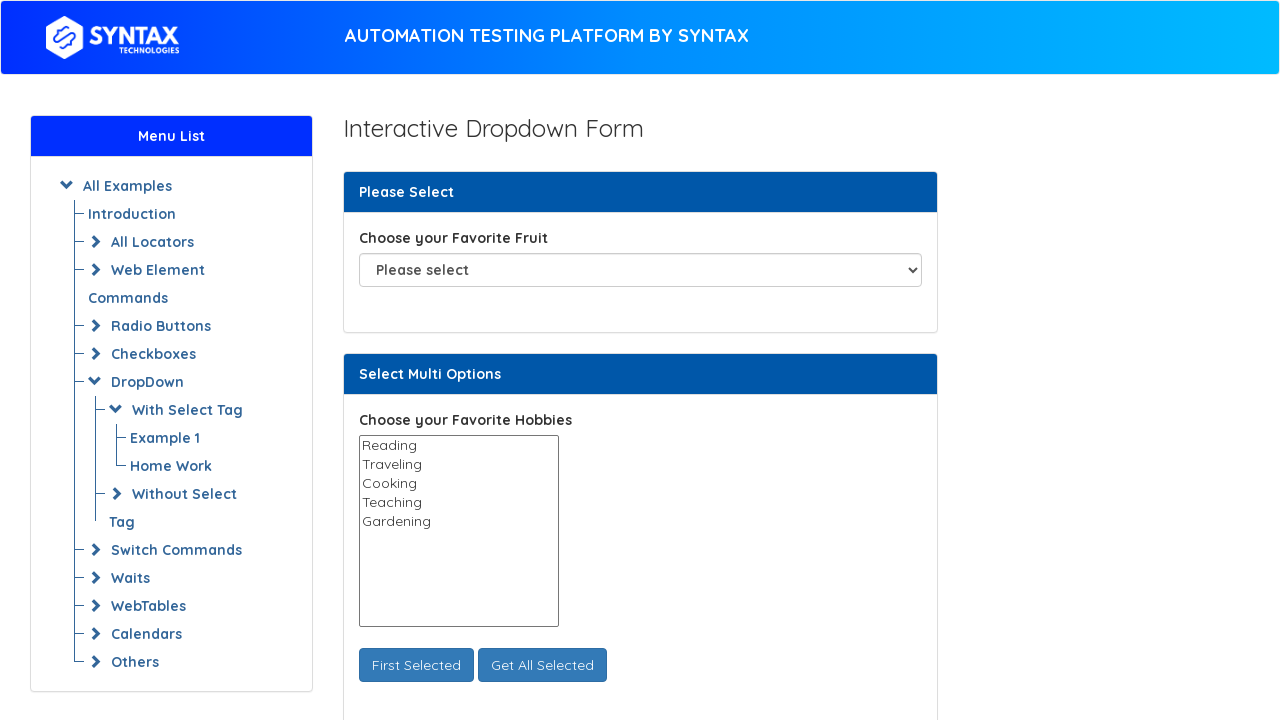

Selected 'Pear' from fruit dropdown on select#fav_fruit_selector
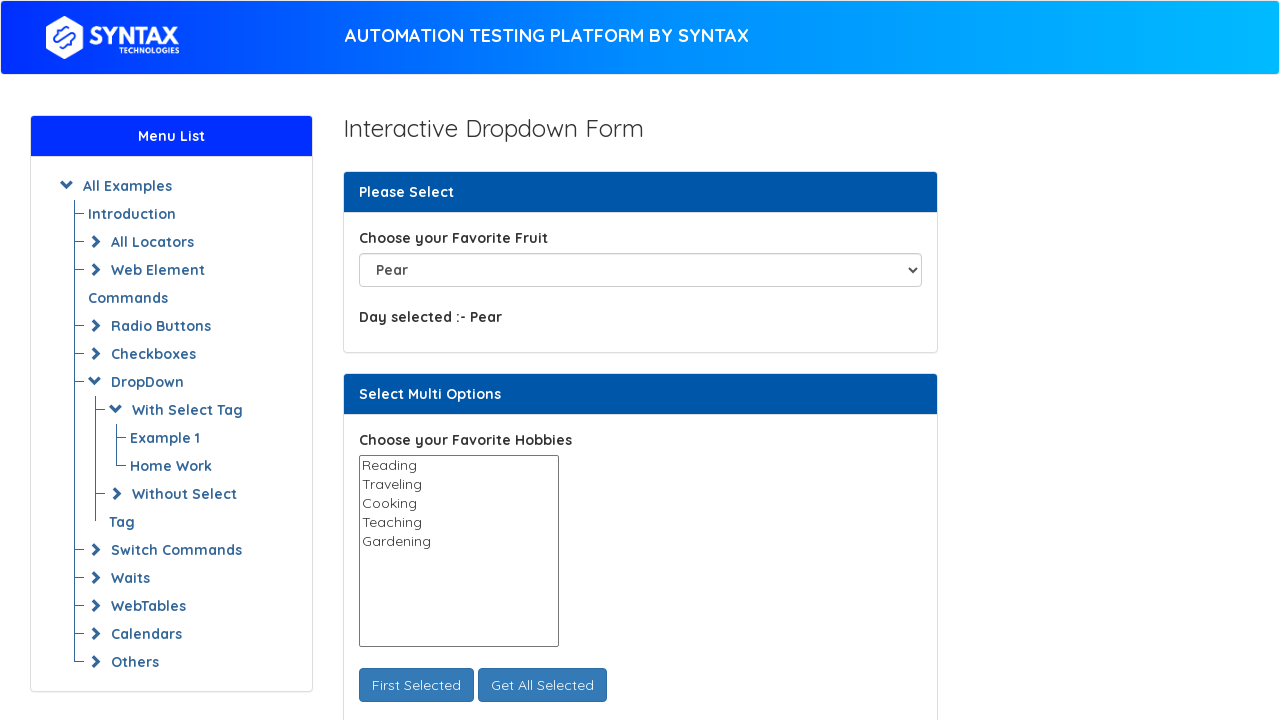

Selected hobby option at index 1 on select#select_multi_hobbies
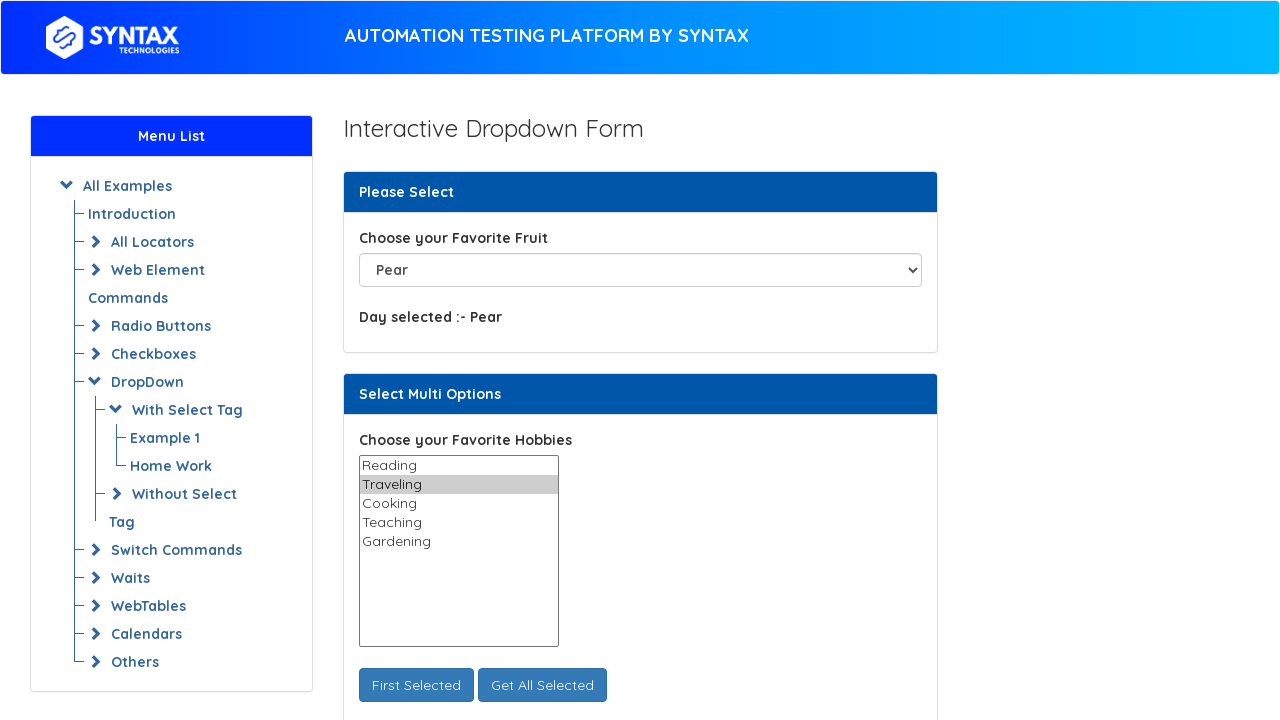

Selected 'Cooking' from hobbies dropdown on select#select_multi_hobbies
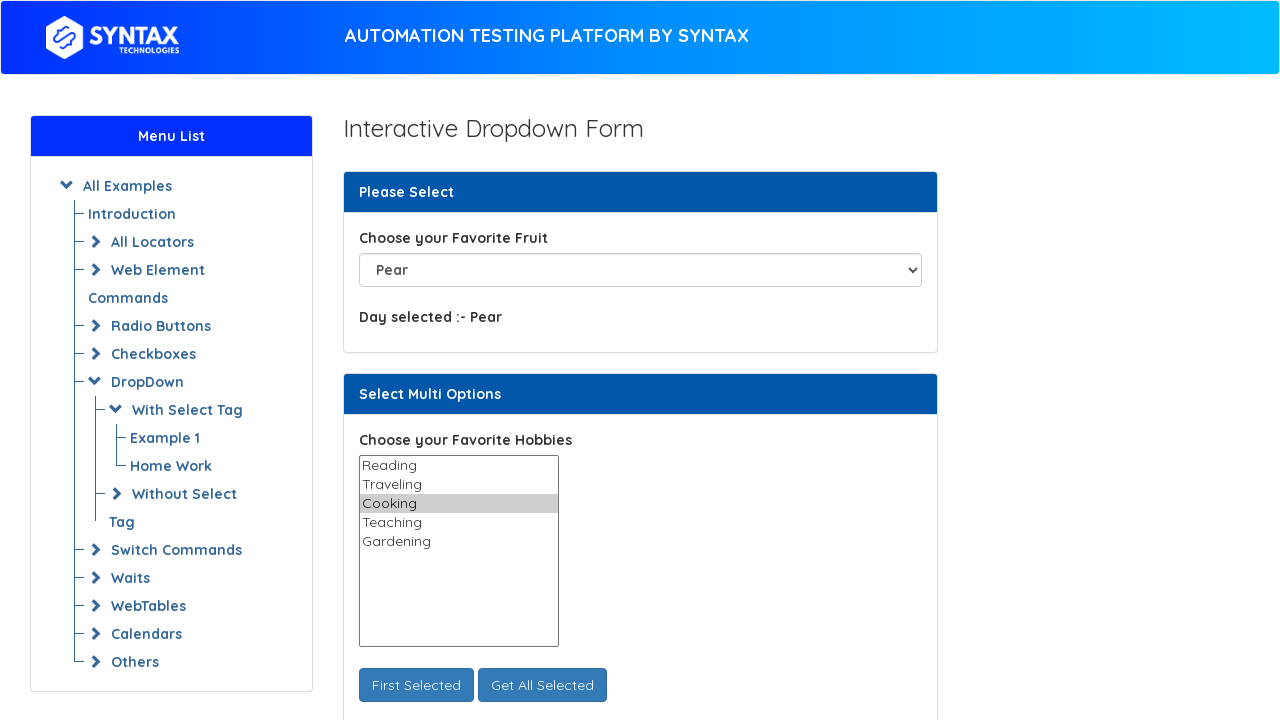

Selected 'Gardening' from hobbies dropdown on select#select_multi_hobbies
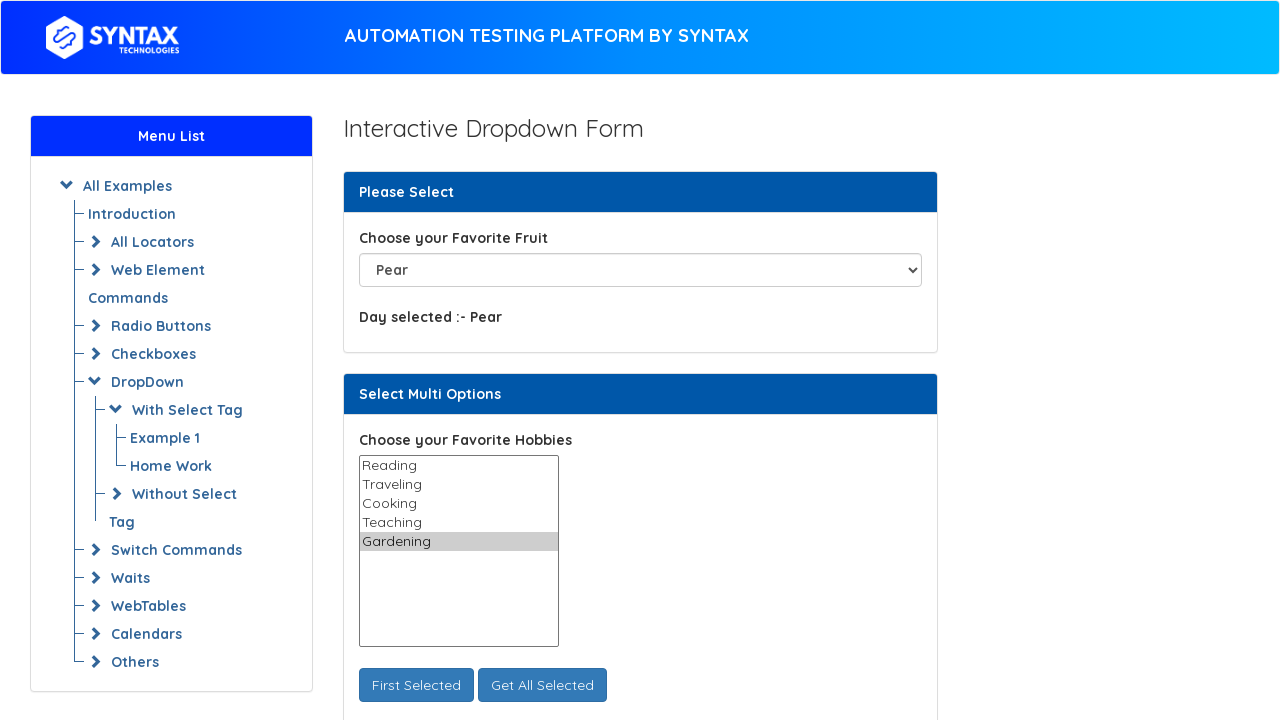

Clicked 'Get All Selected' button at (542, 685) on button#get_all
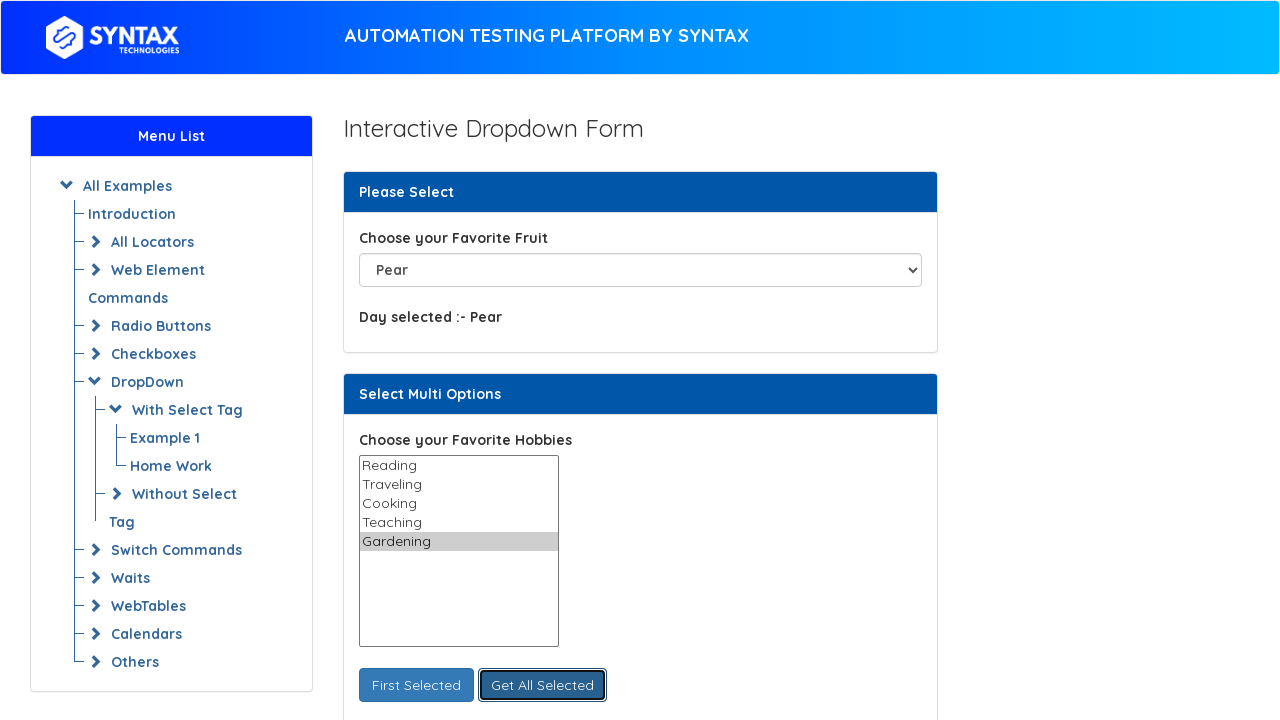

Waited 5 seconds
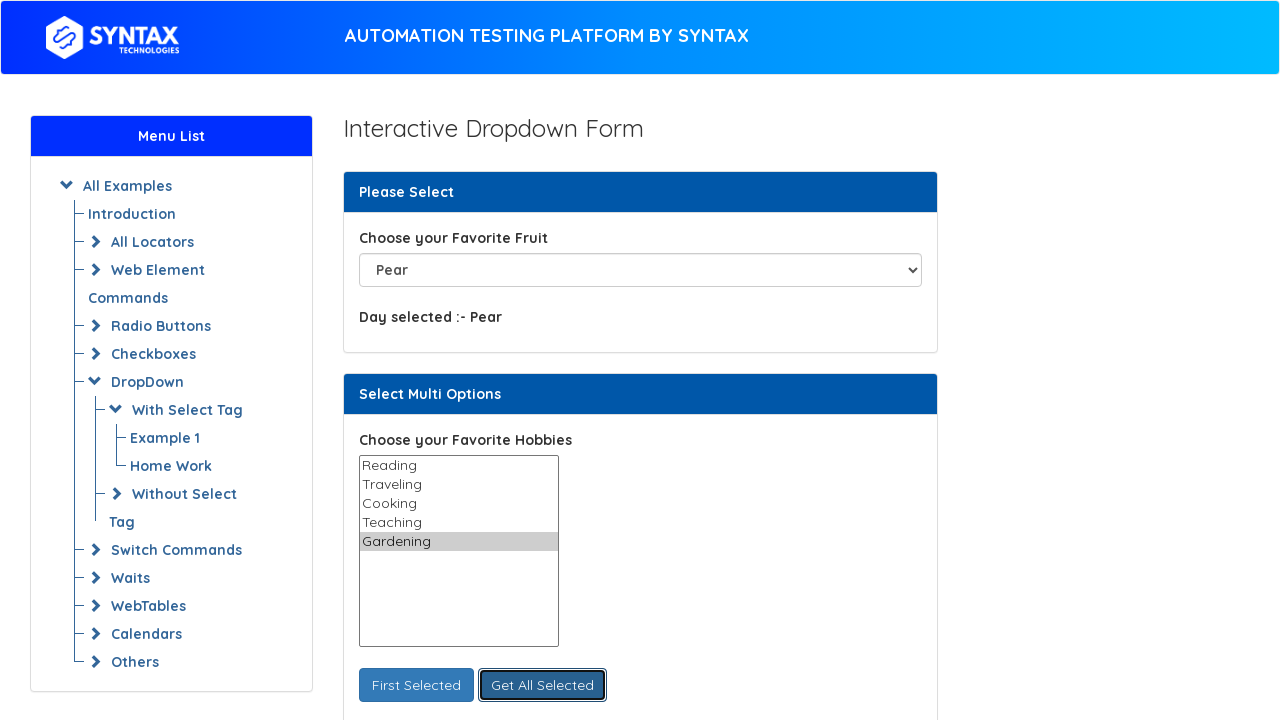

Deselected hobby option at index 1
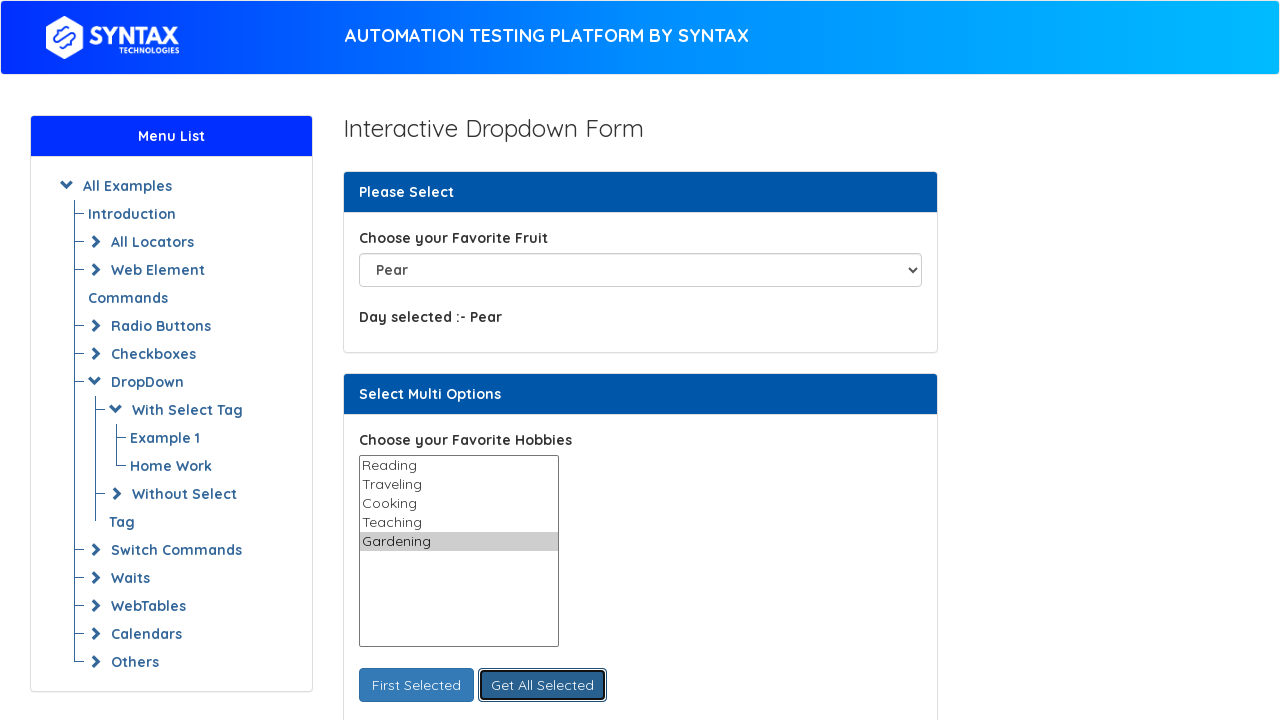

Clicked 'Get All Selected' button again at (542, 685) on button#get_all
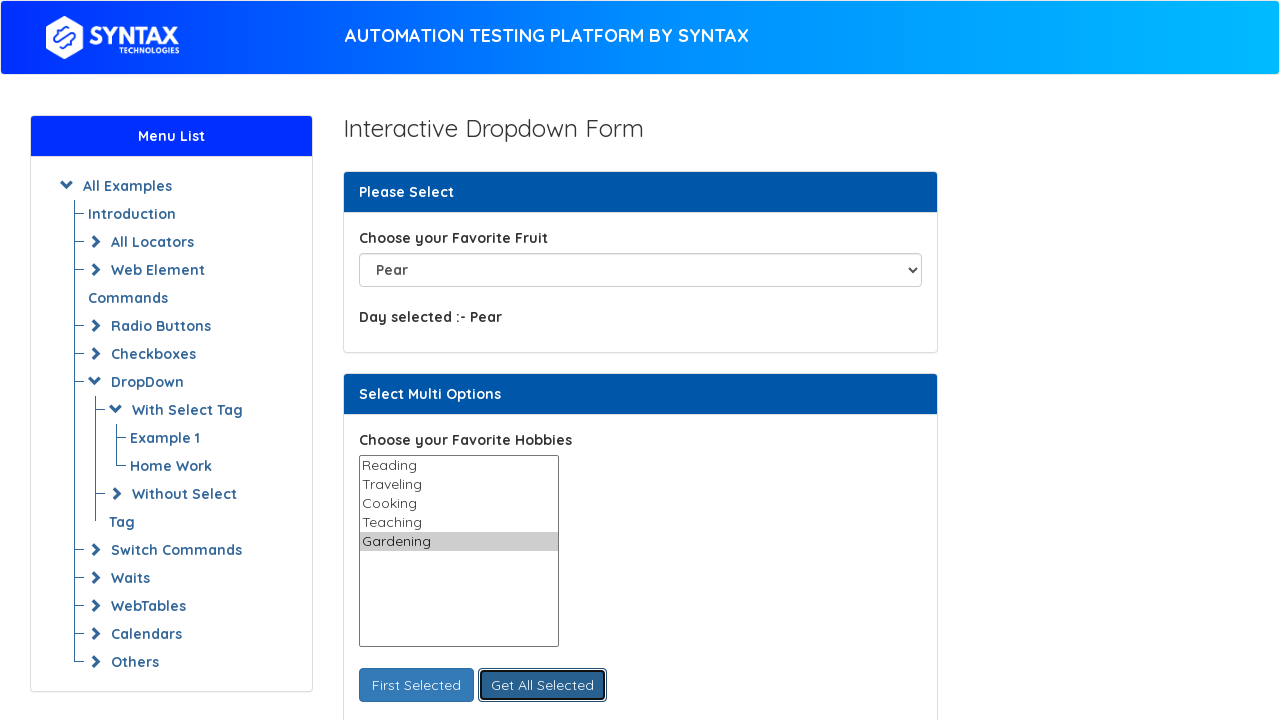

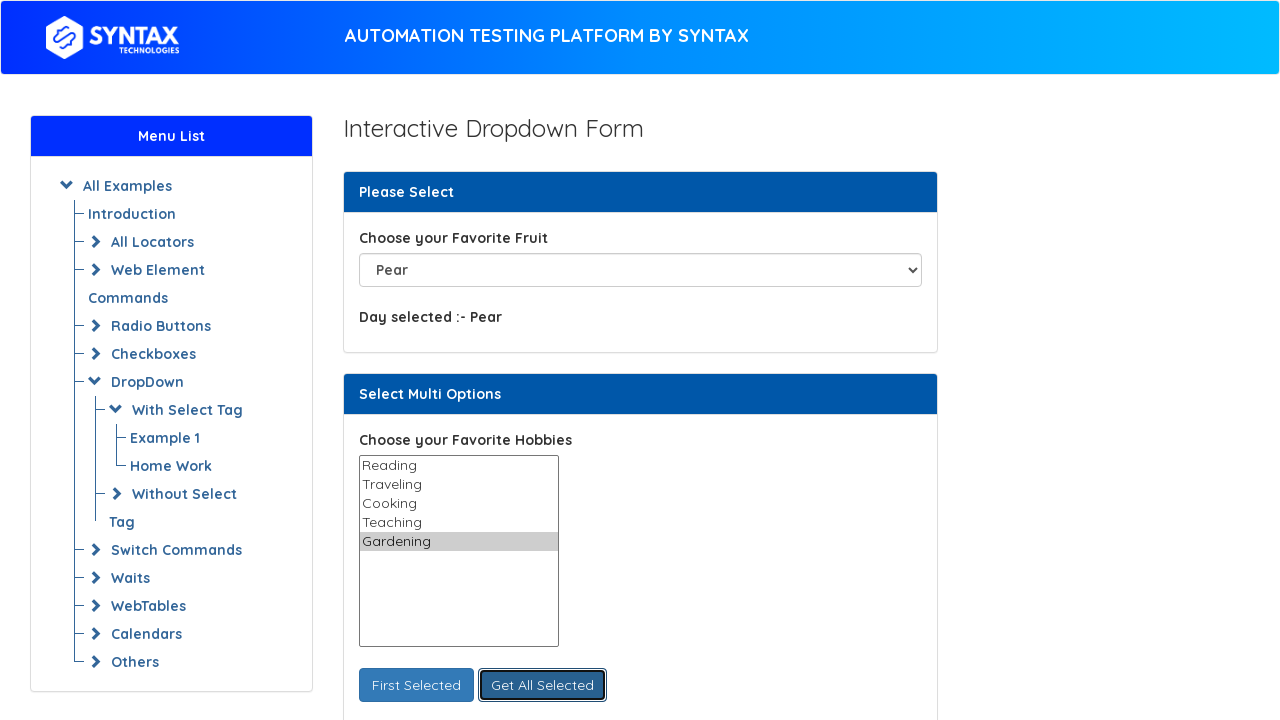